Tests that edits are saved when the input field loses focus (blur)

Starting URL: https://demo.playwright.dev/todomvc

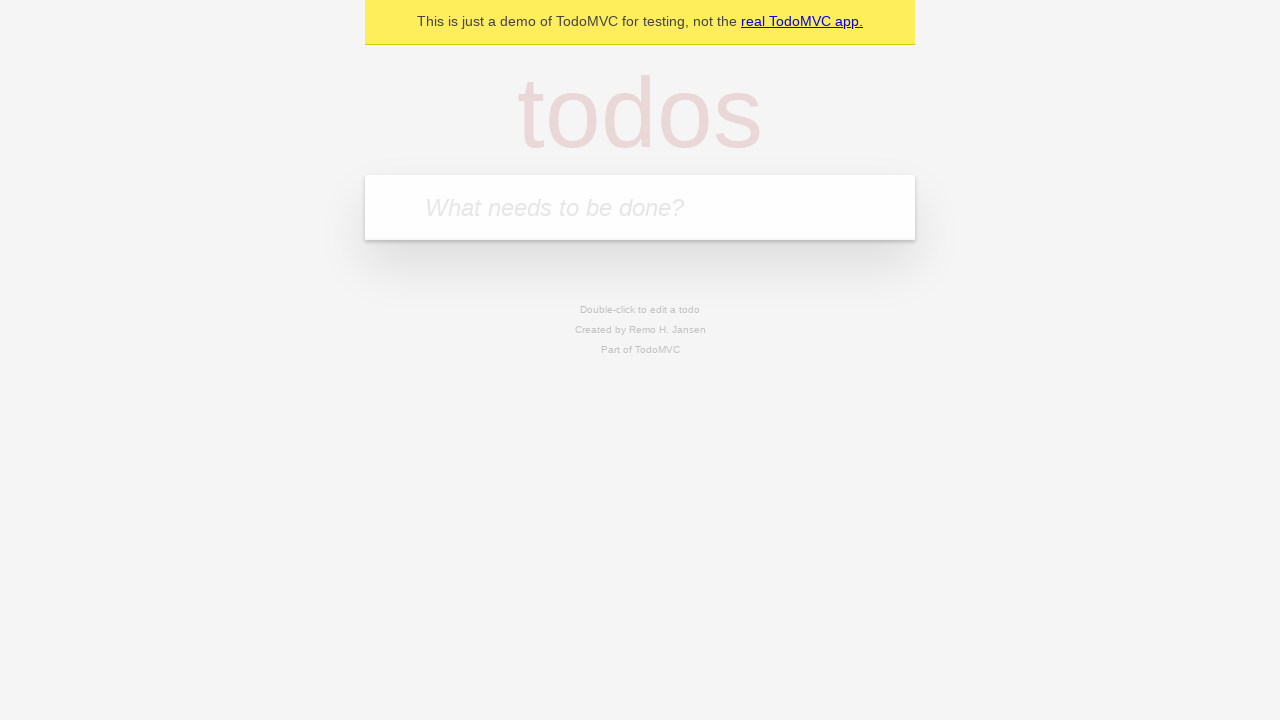

Filled todo input with 'buy some cheese' on internal:attr=[placeholder="What needs to be done?"i]
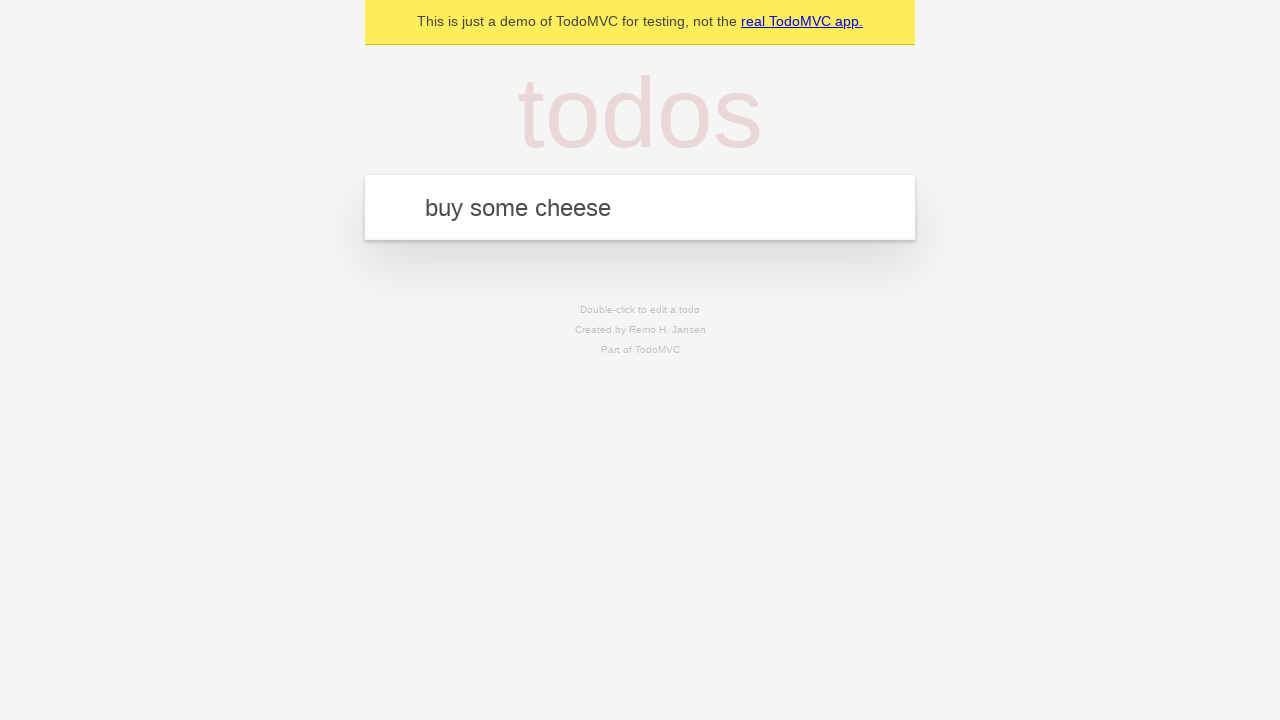

Pressed Enter to create first todo on internal:attr=[placeholder="What needs to be done?"i]
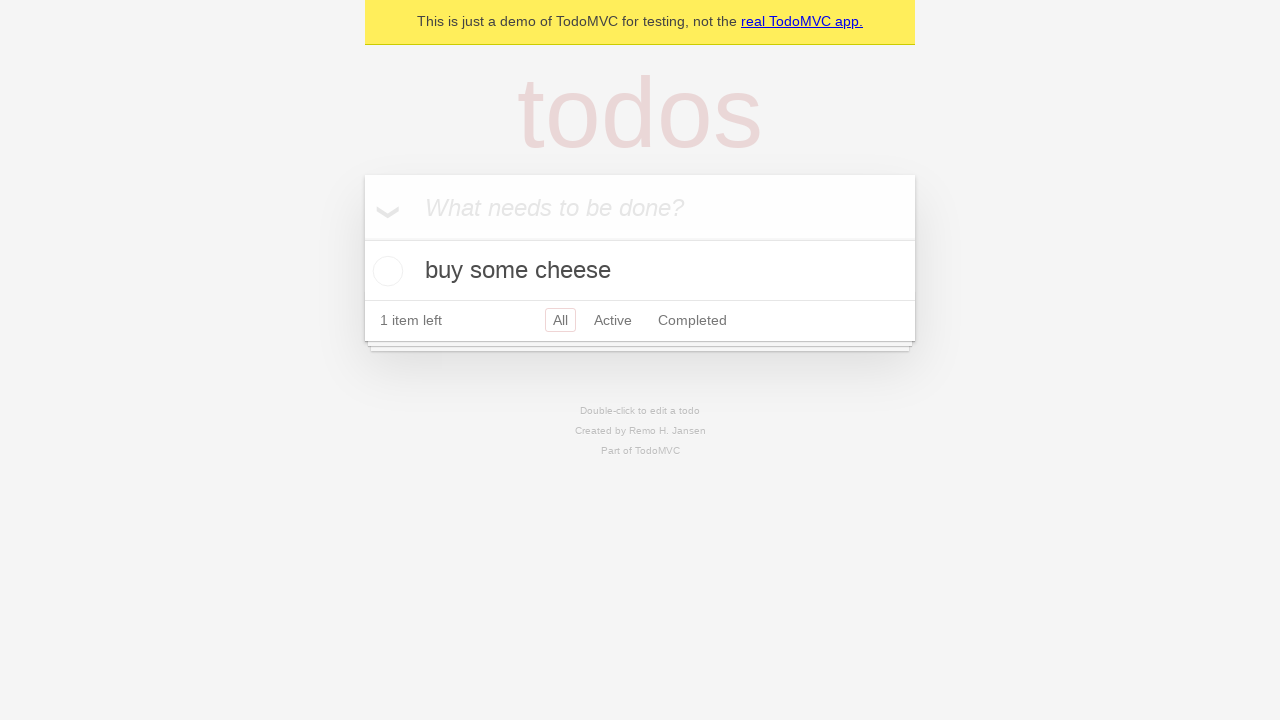

Filled todo input with 'feed the cat' on internal:attr=[placeholder="What needs to be done?"i]
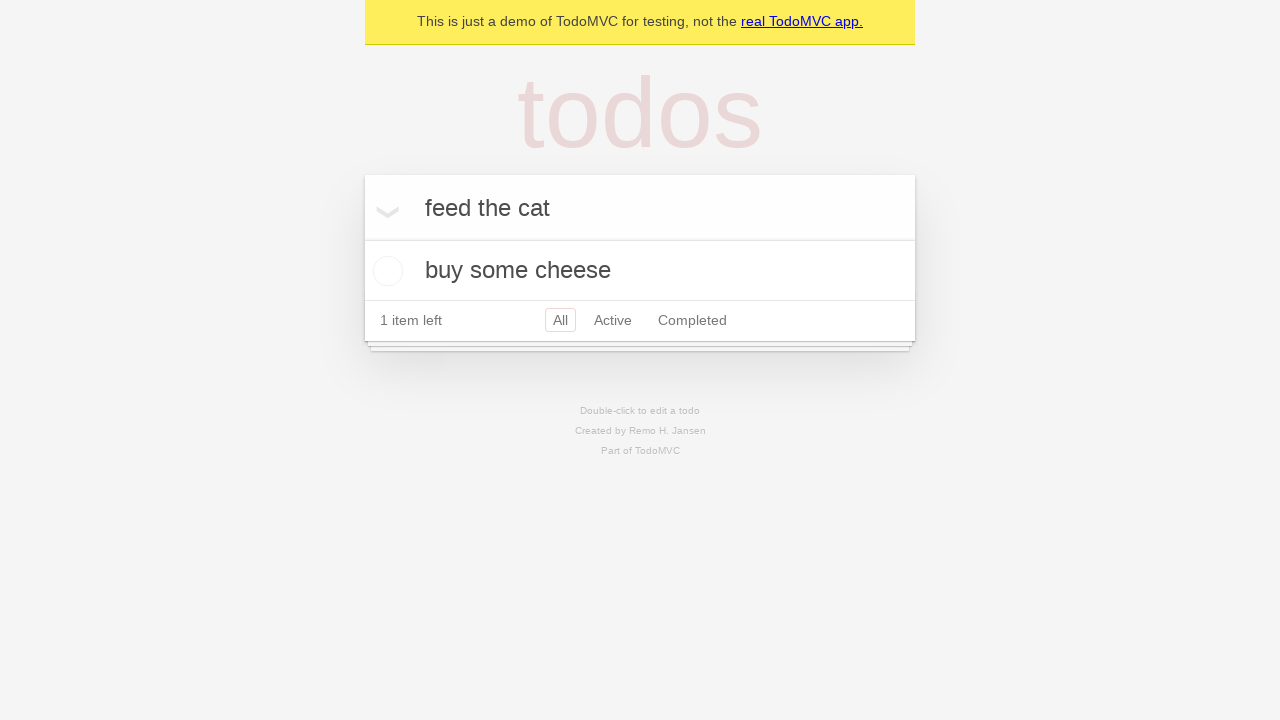

Pressed Enter to create second todo on internal:attr=[placeholder="What needs to be done?"i]
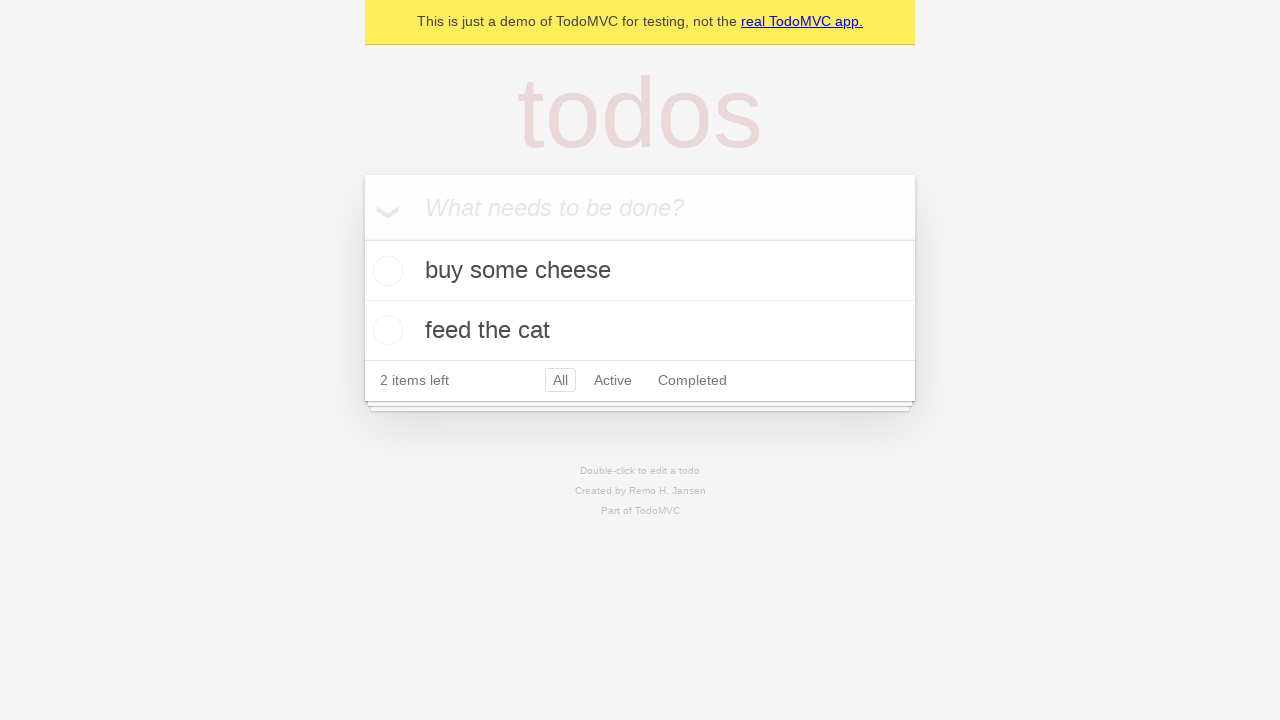

Filled todo input with 'book a doctors appointment' on internal:attr=[placeholder="What needs to be done?"i]
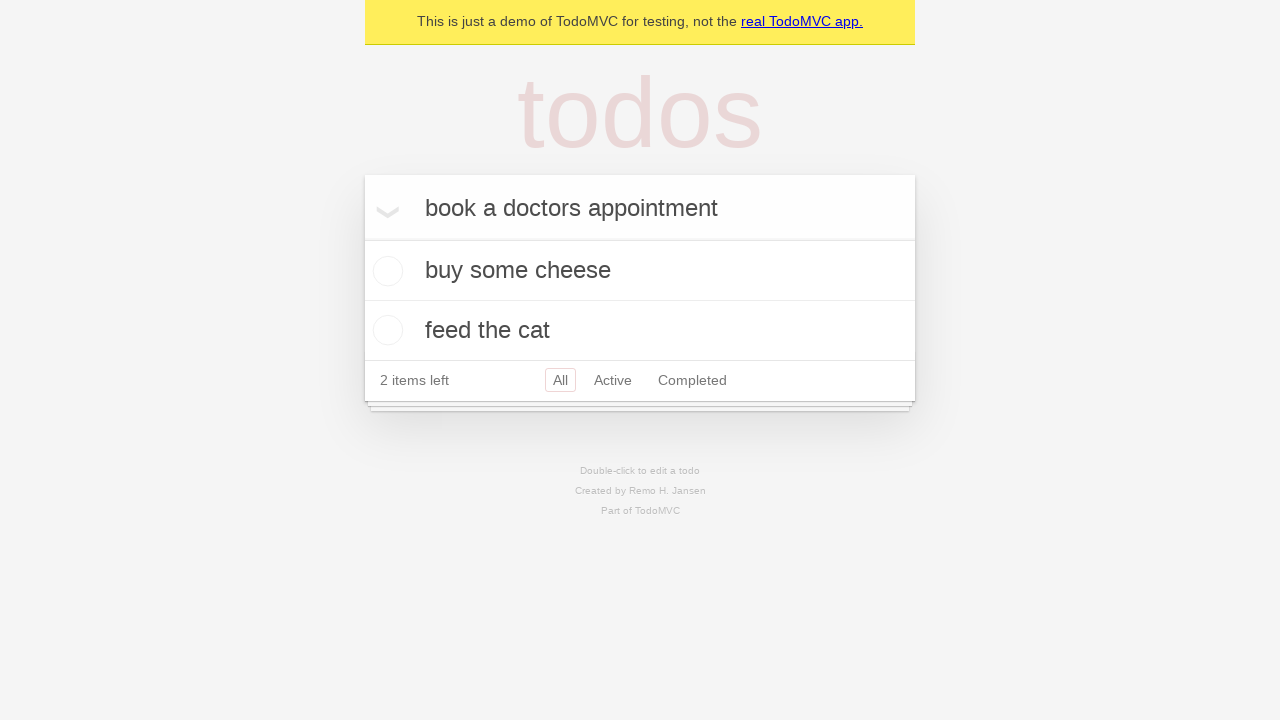

Pressed Enter to create third todo on internal:attr=[placeholder="What needs to be done?"i]
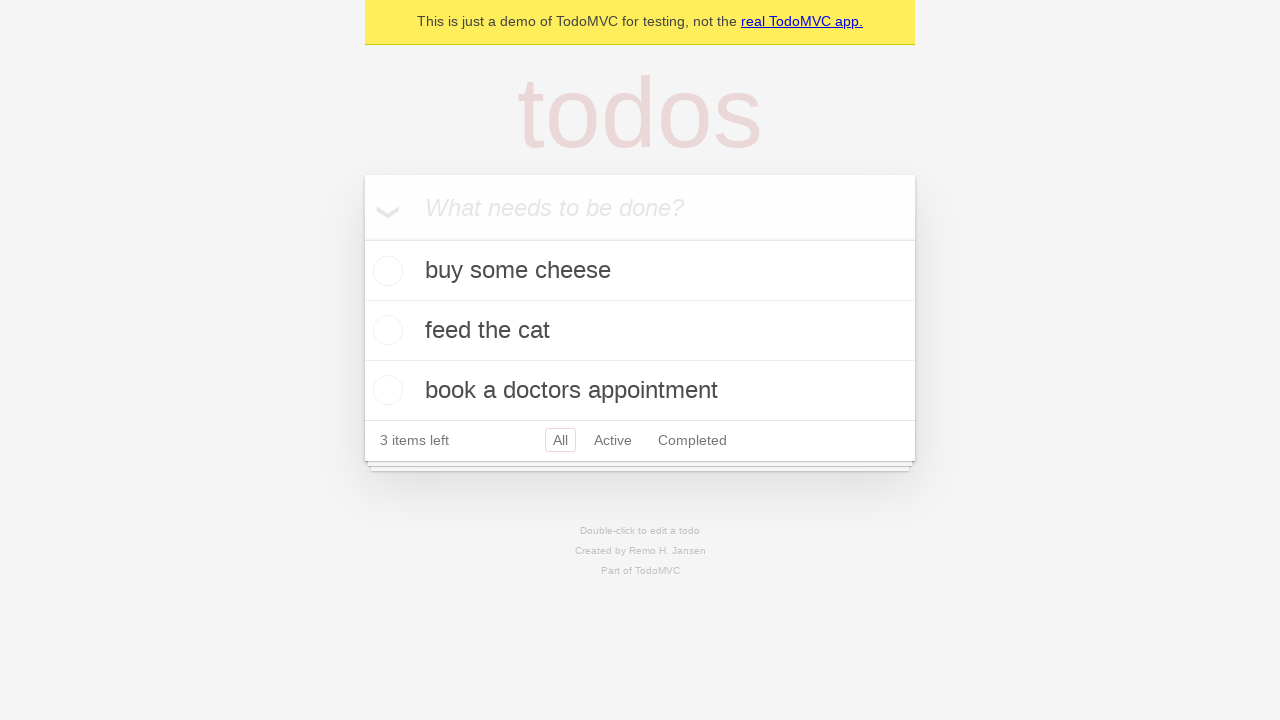

Waited for third todo item to load
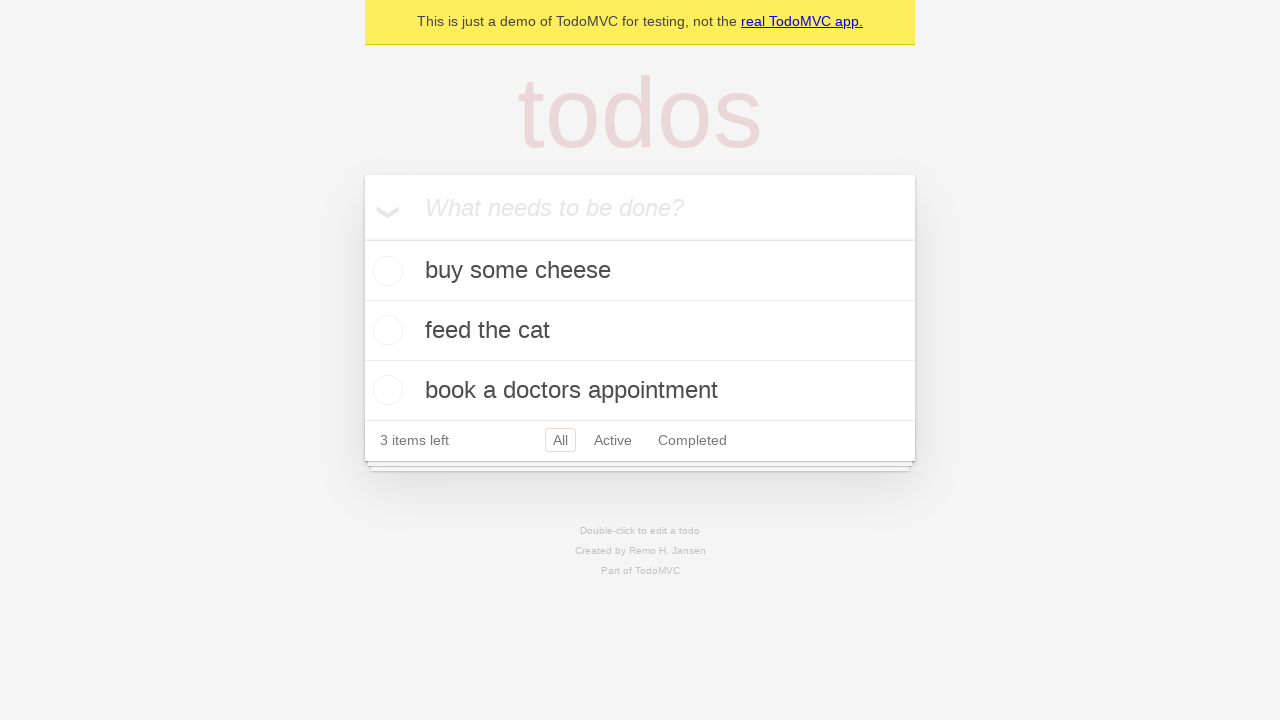

Double-clicked second todo to enter edit mode at (640, 331) on internal:testid=[data-testid="todo-item"s] >> nth=1
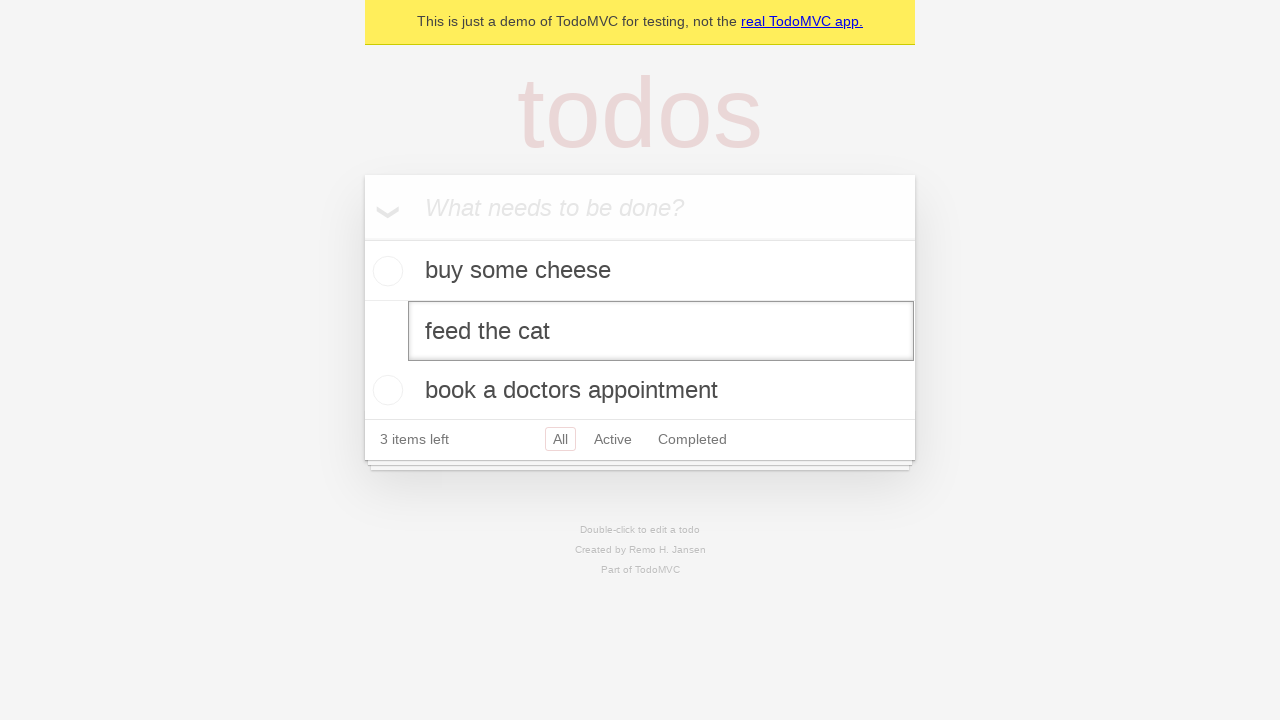

Changed second todo text to 'buy some sausages' on internal:testid=[data-testid="todo-item"s] >> nth=1 >> internal:role=textbox[nam
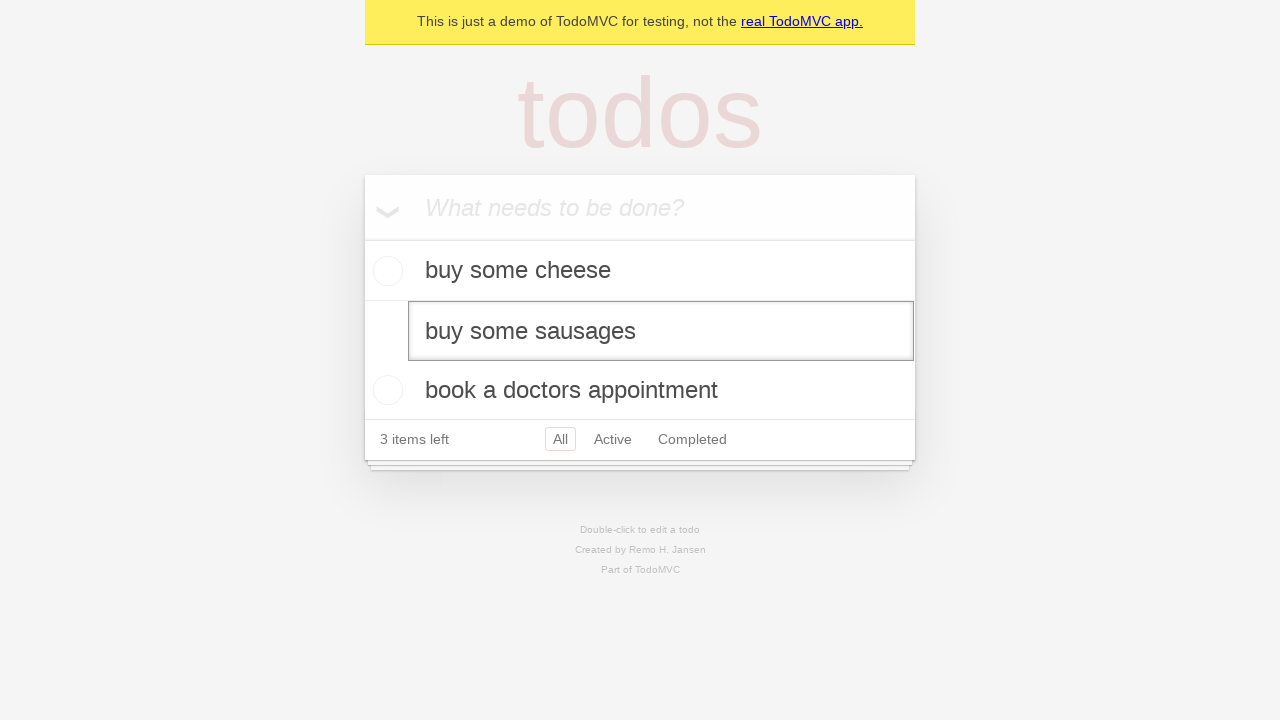

Dispatched blur event to save the edited todo
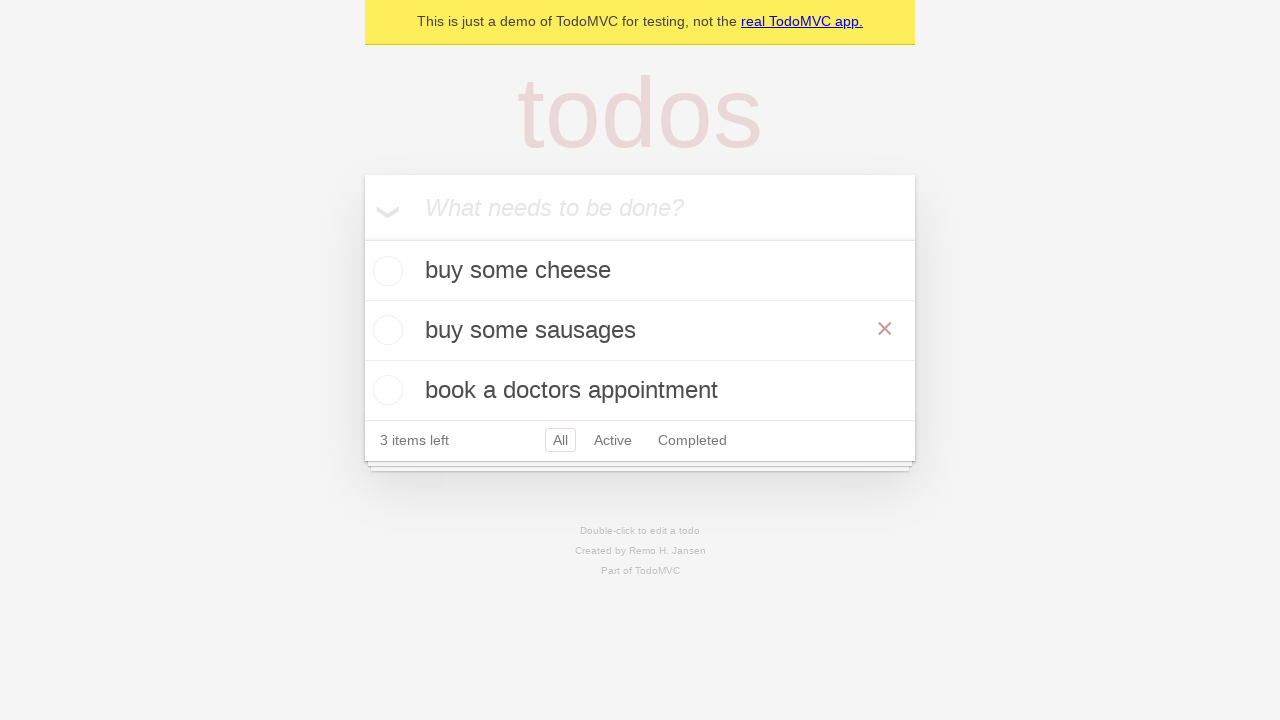

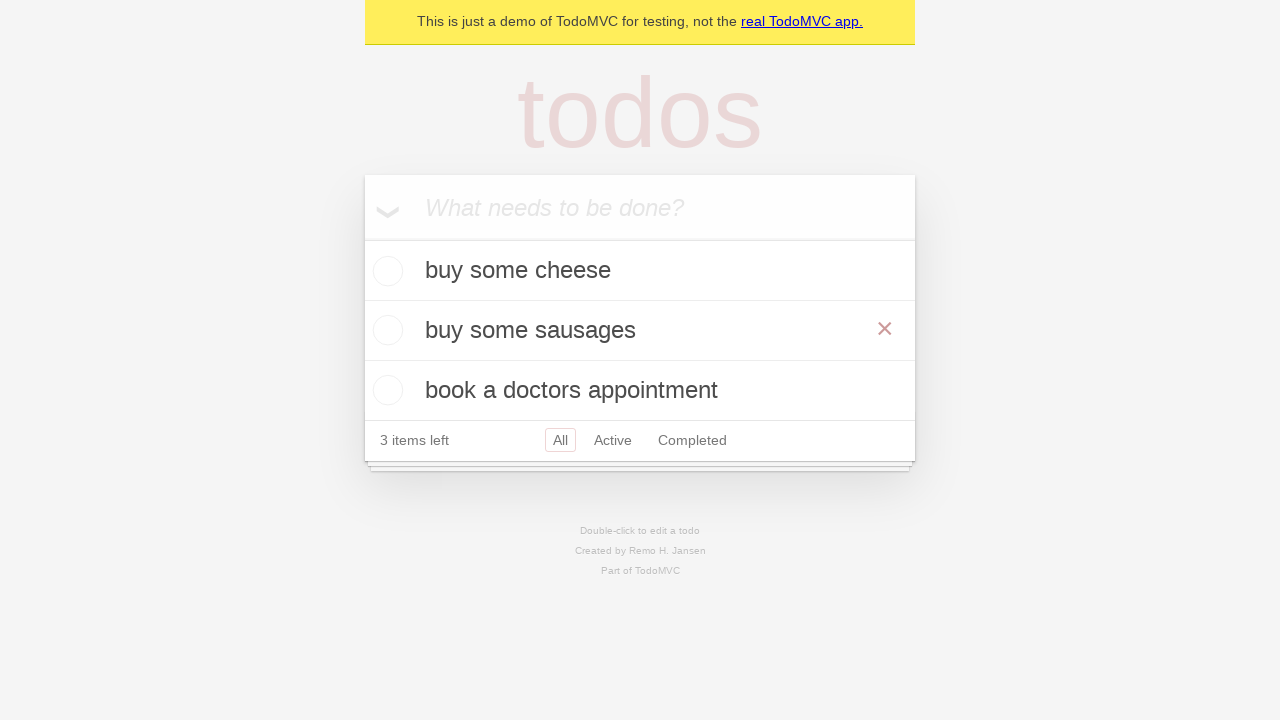